Navigates through multiple admin pages to verify they load correctly, visiting the main admin page, login-fixed.html, and property-editor.html

Starting URL: https://virtual-ochre.vercel.app/admin/

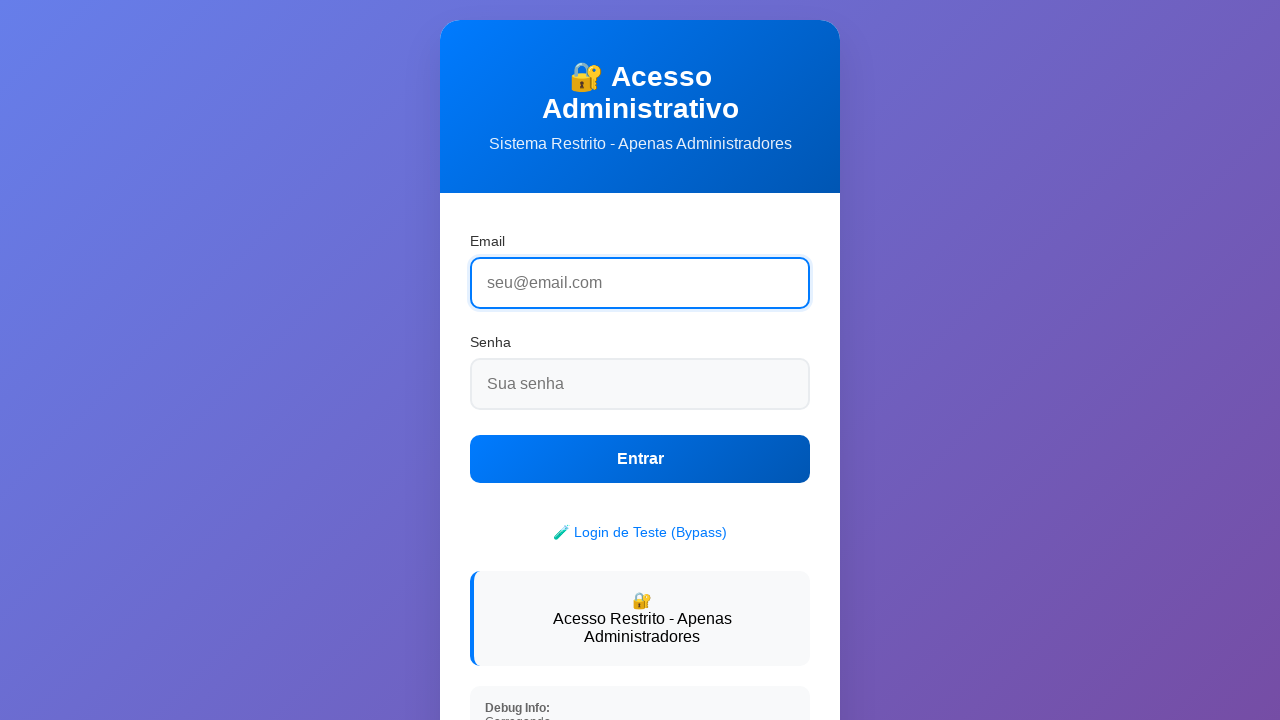

Main admin page loaded successfully
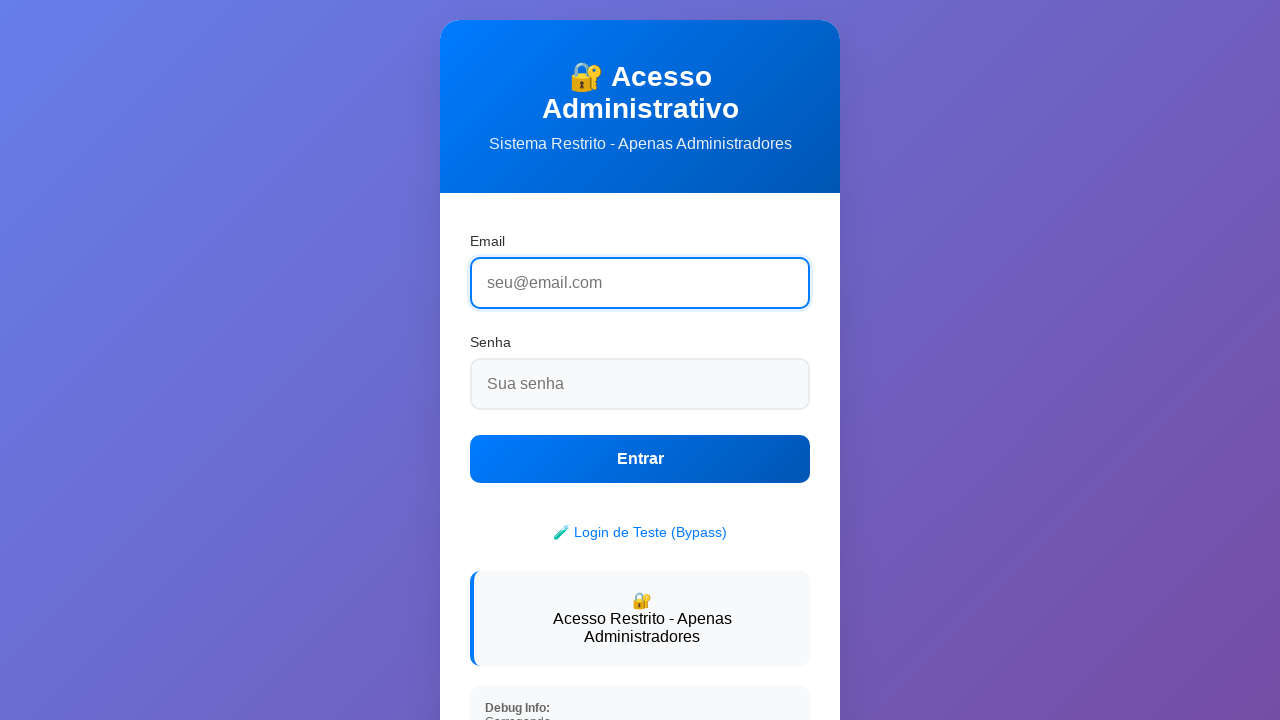

Navigated to login-fixed.html page
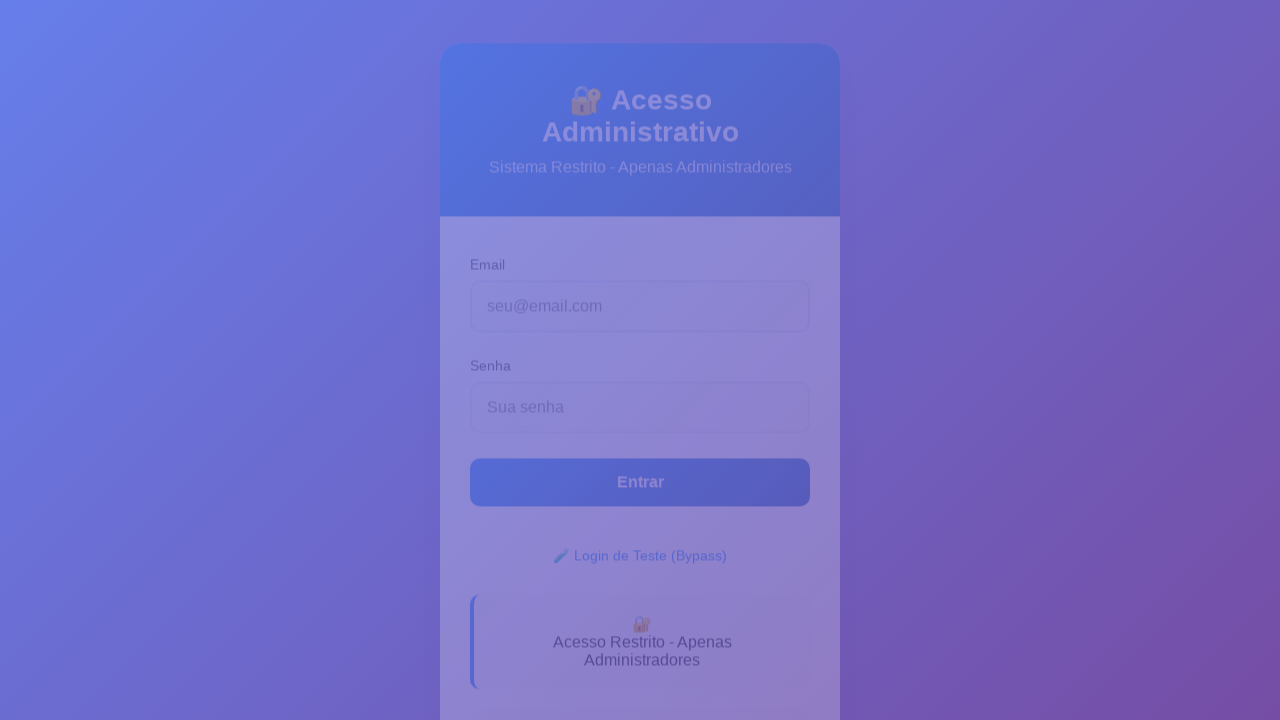

login-fixed.html page loaded successfully
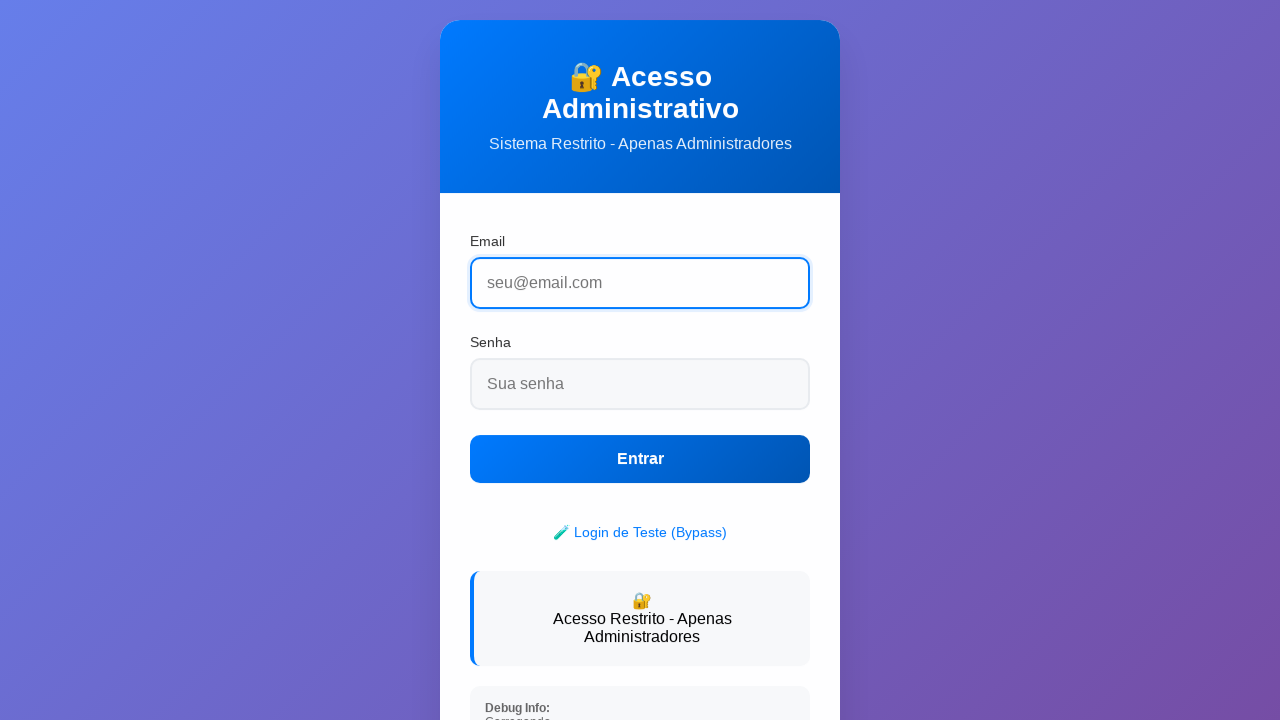

Navigated to property-editor.html page
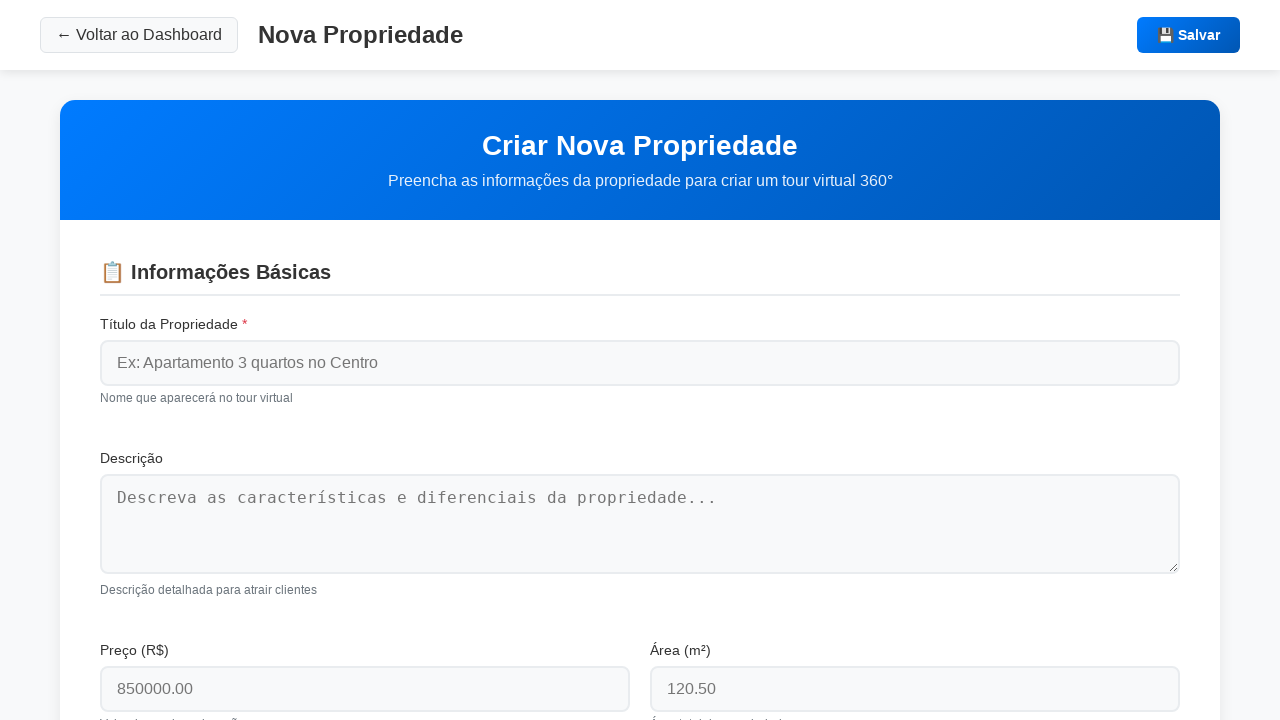

property-editor.html page loaded successfully
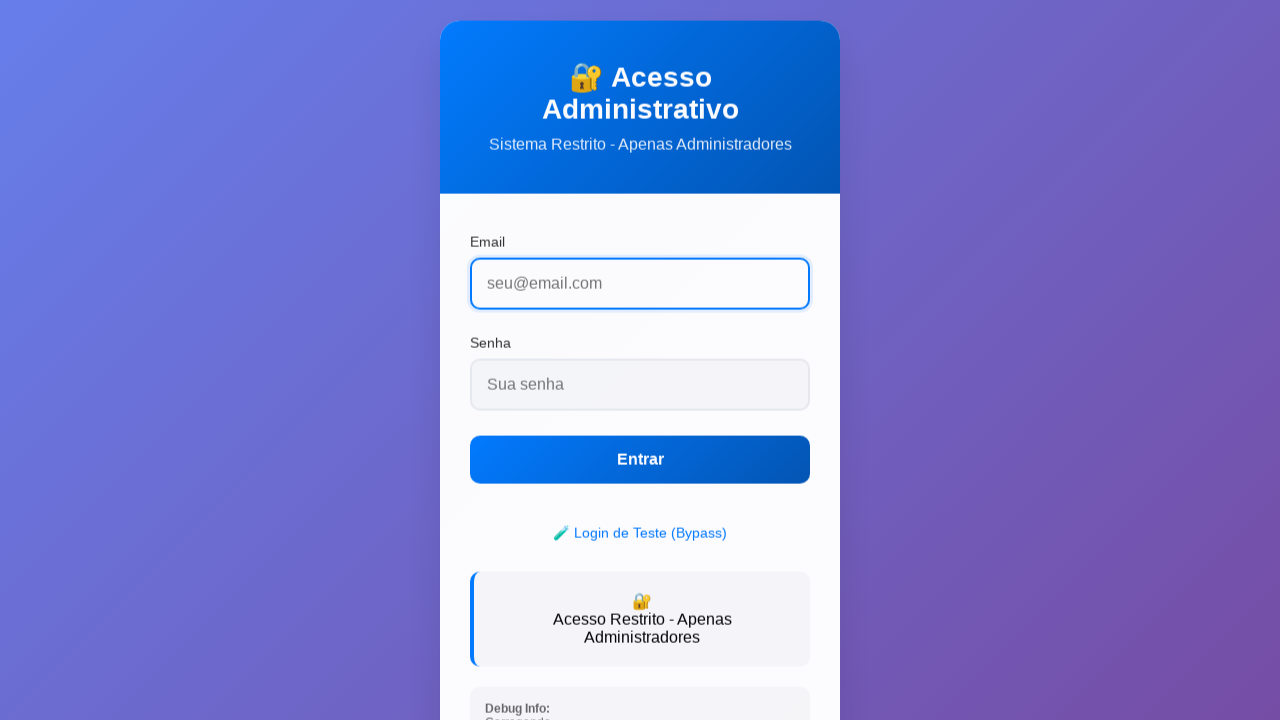

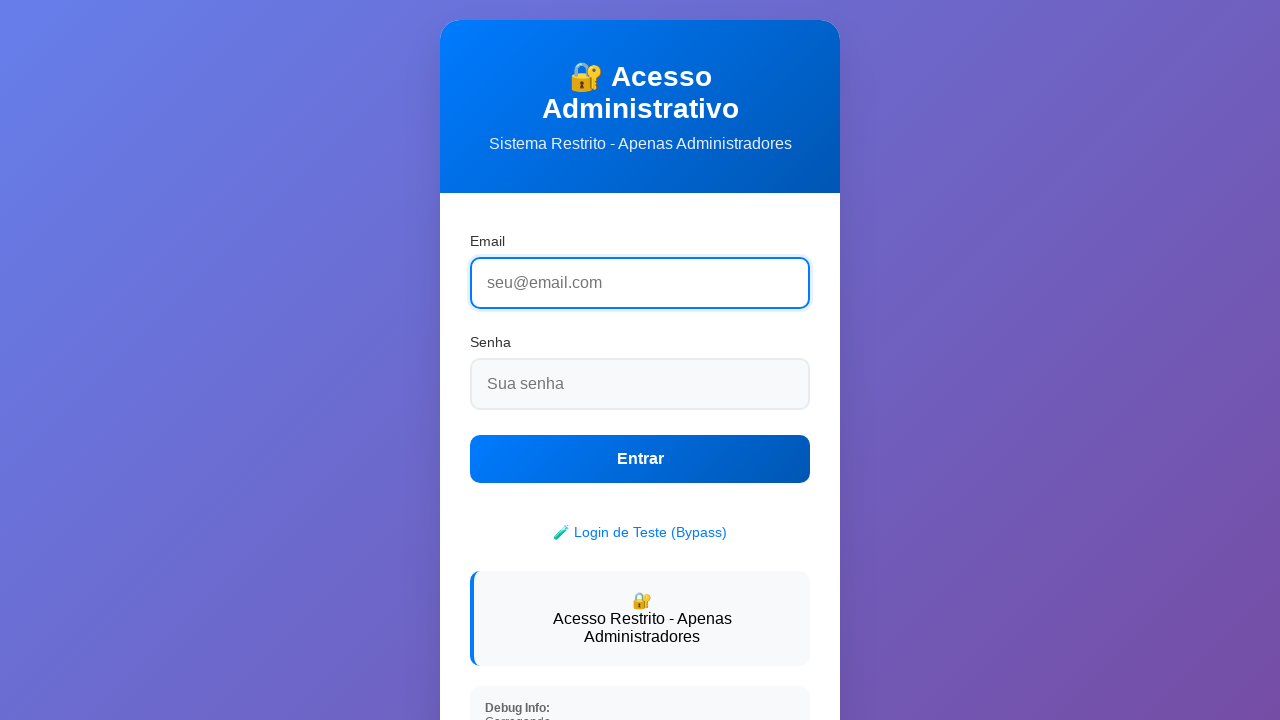